Tests navigation by clicking on the Special Hot link and then clicking Continue

Starting URL: https://ecommerce-playground.lambdatest.io/

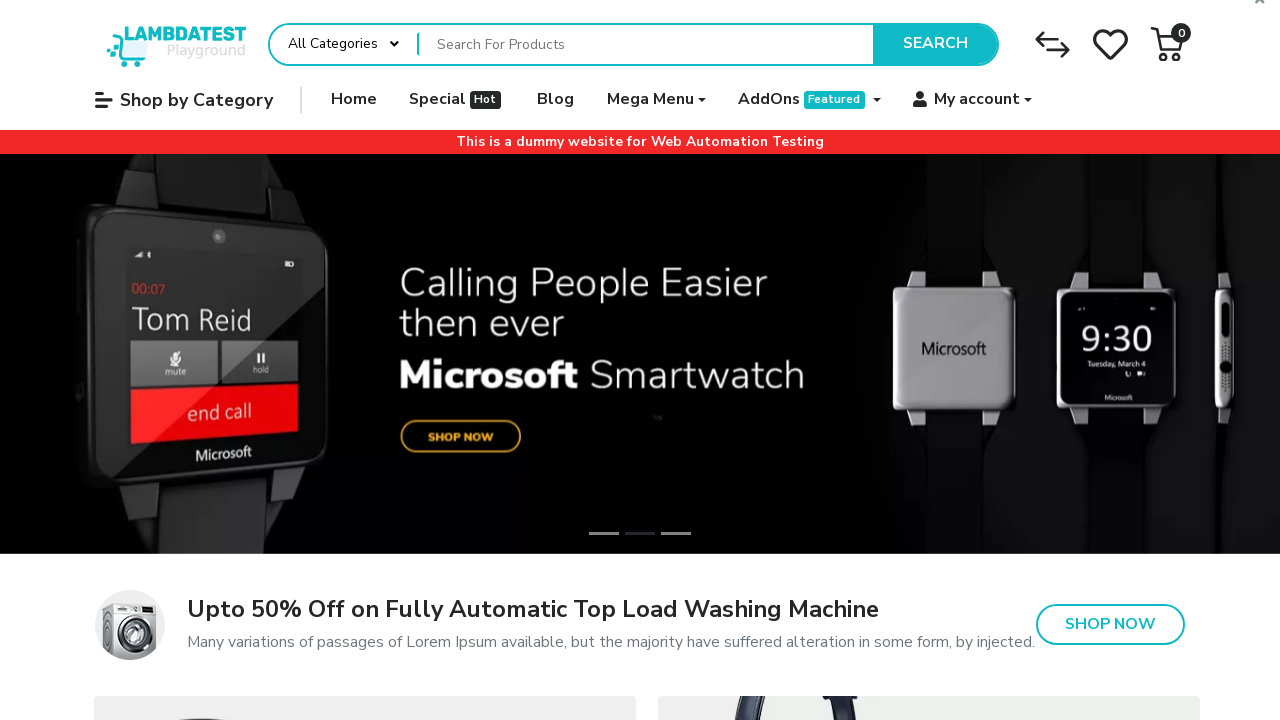

Clicked on Special Hot link at (457, 100) on internal:role=link[name="Special Hot"s]
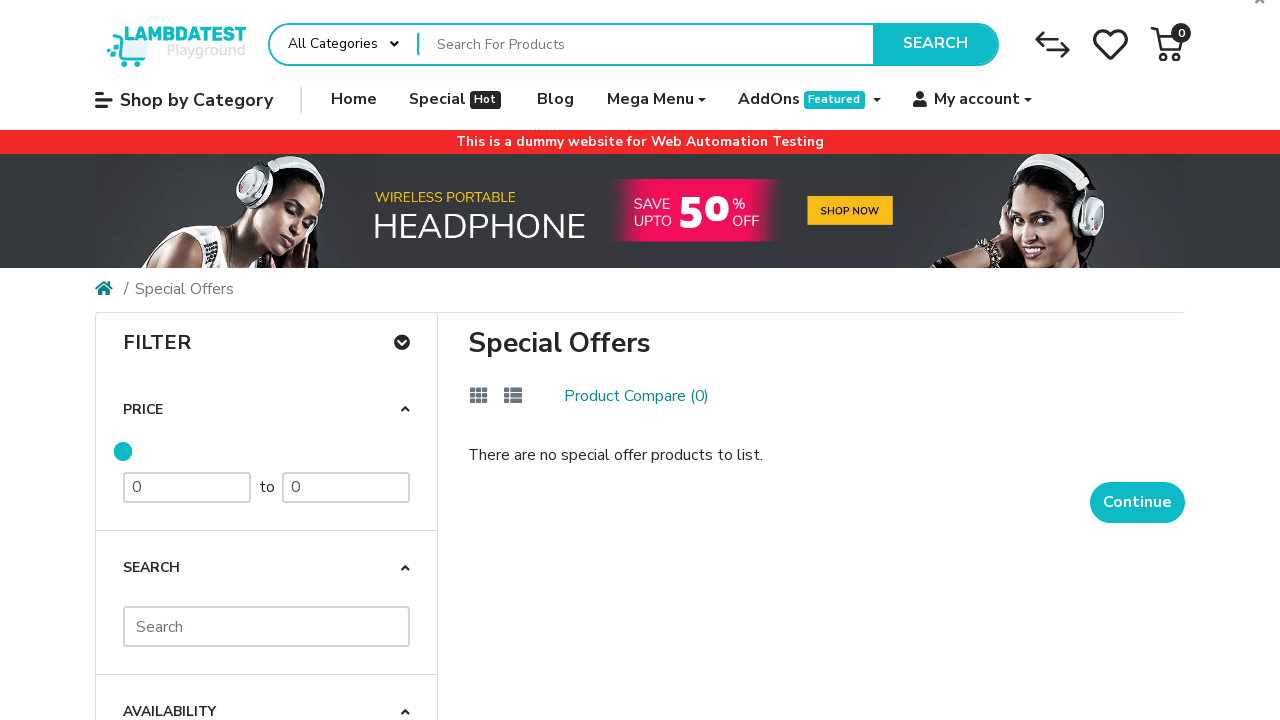

Clicked on Continue link at (1138, 503) on internal:role=link[name="Continue"s]
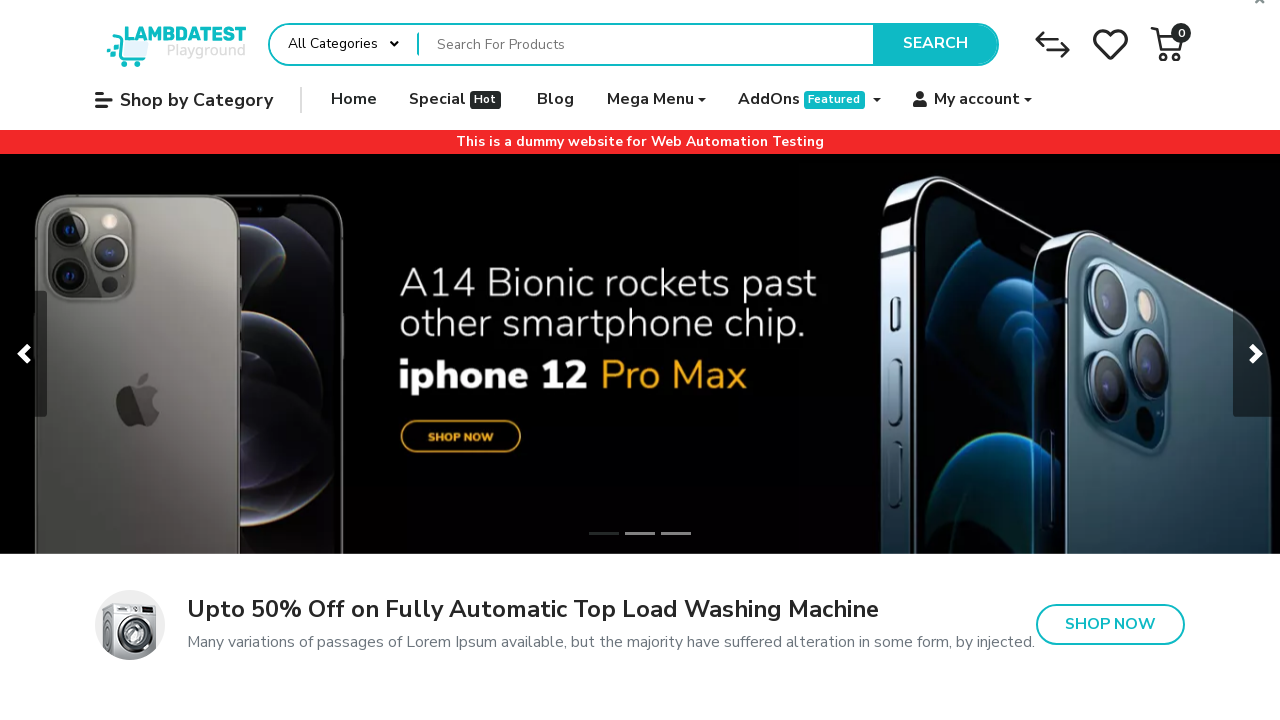

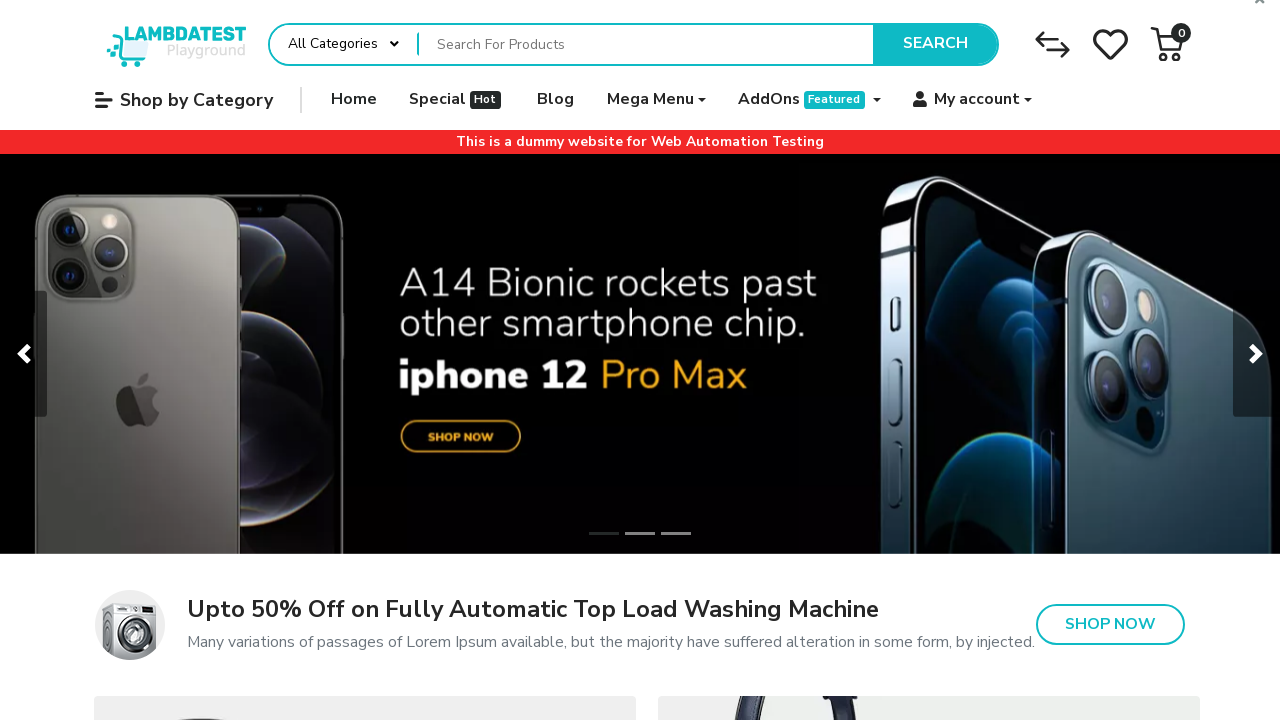